Tests the product count display by parsing the "Product(s) found" text, applying a size filter, and verifying the count decreases after filtering.

Starting URL: https://react-shopping-cart-67954.firebaseapp.com/

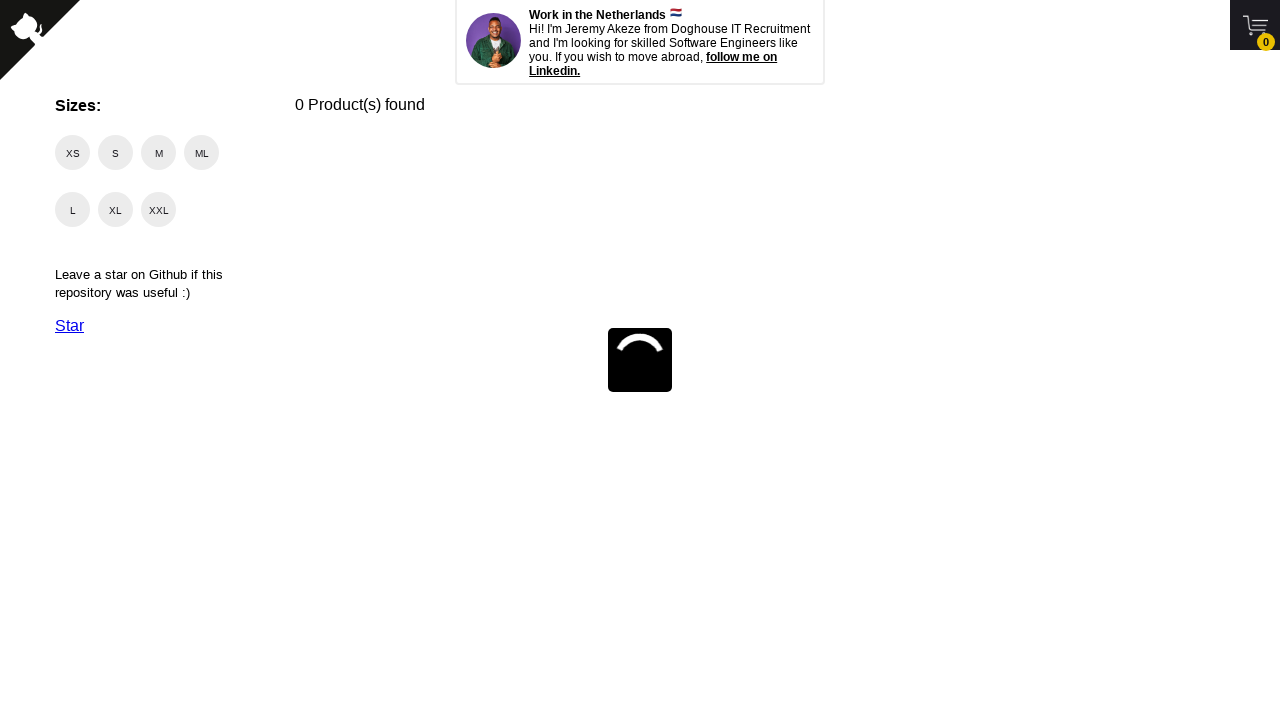

Waited for product count display to load
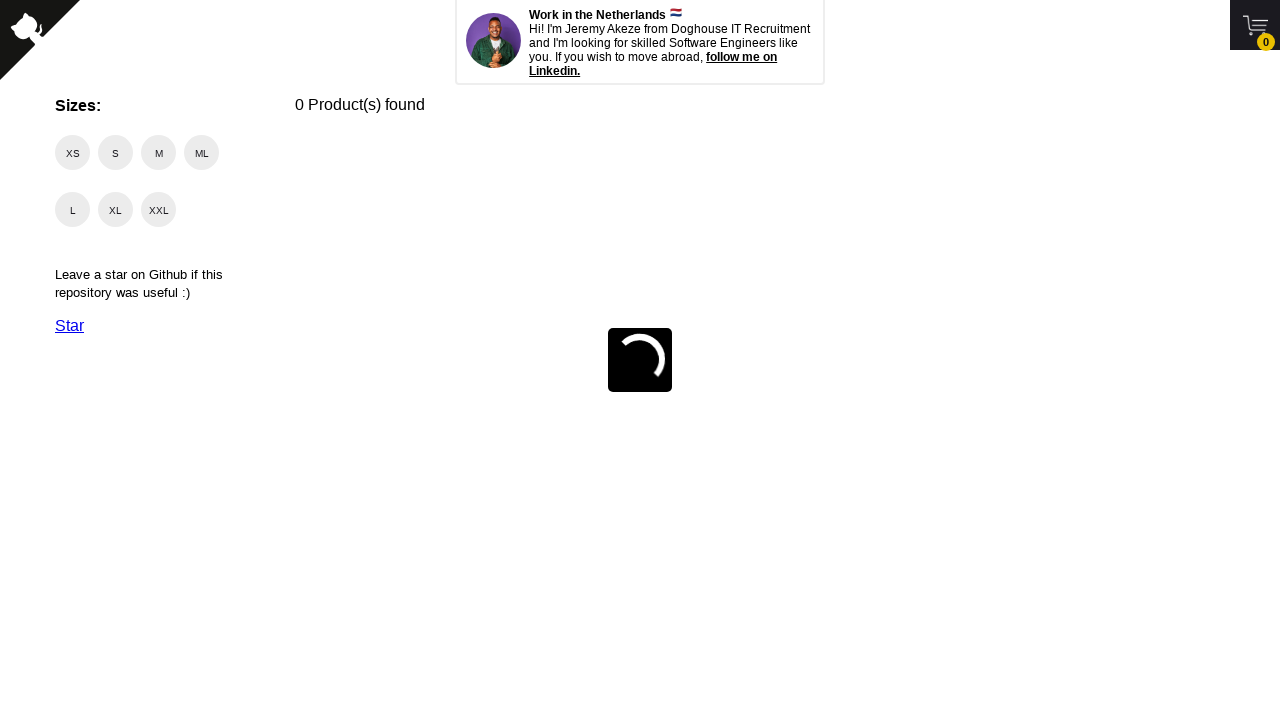

Retrieved initial product count text: 0 Product(s) found
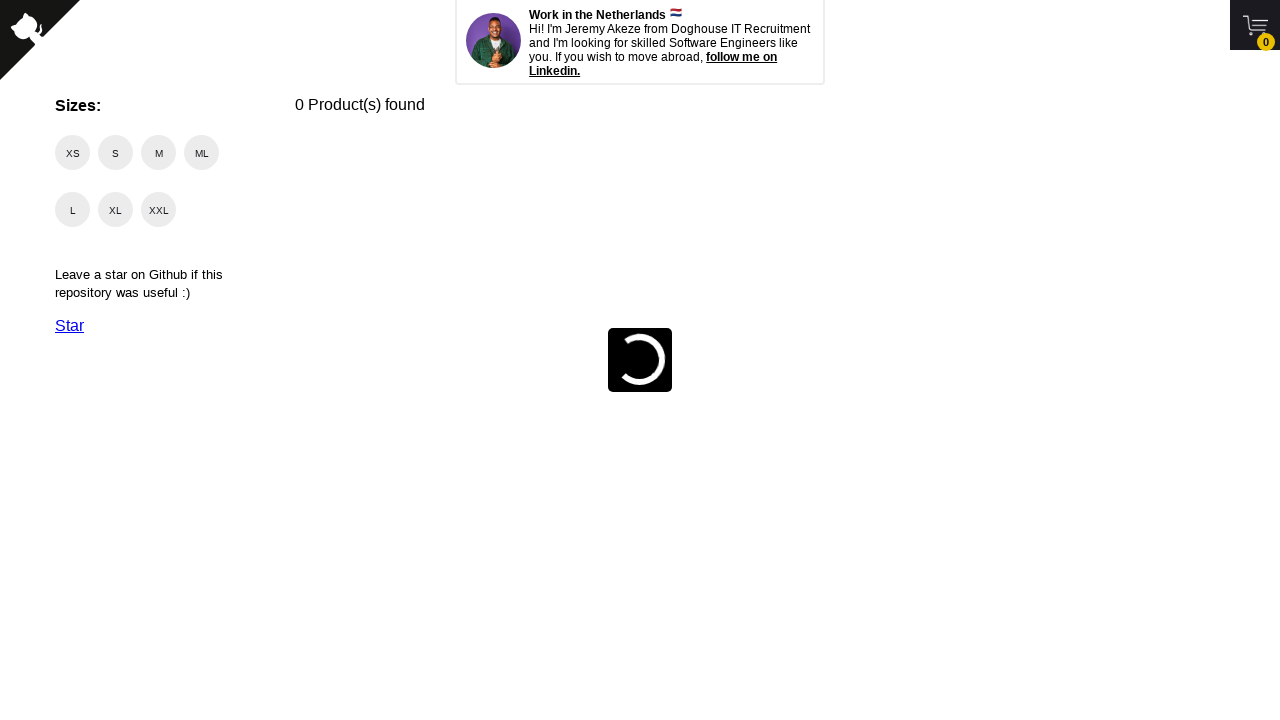

Clicked on size filter 'M' at (158, 152) on text='M'
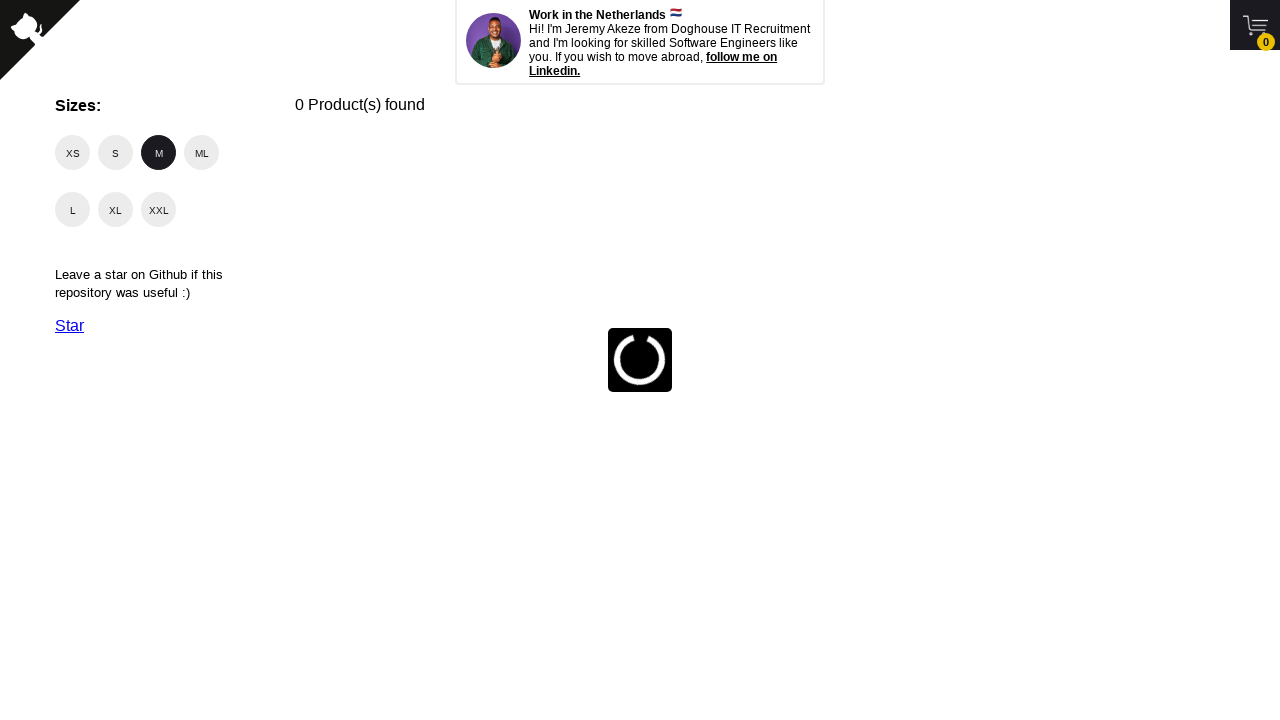

Waited 1000ms for filtering to complete
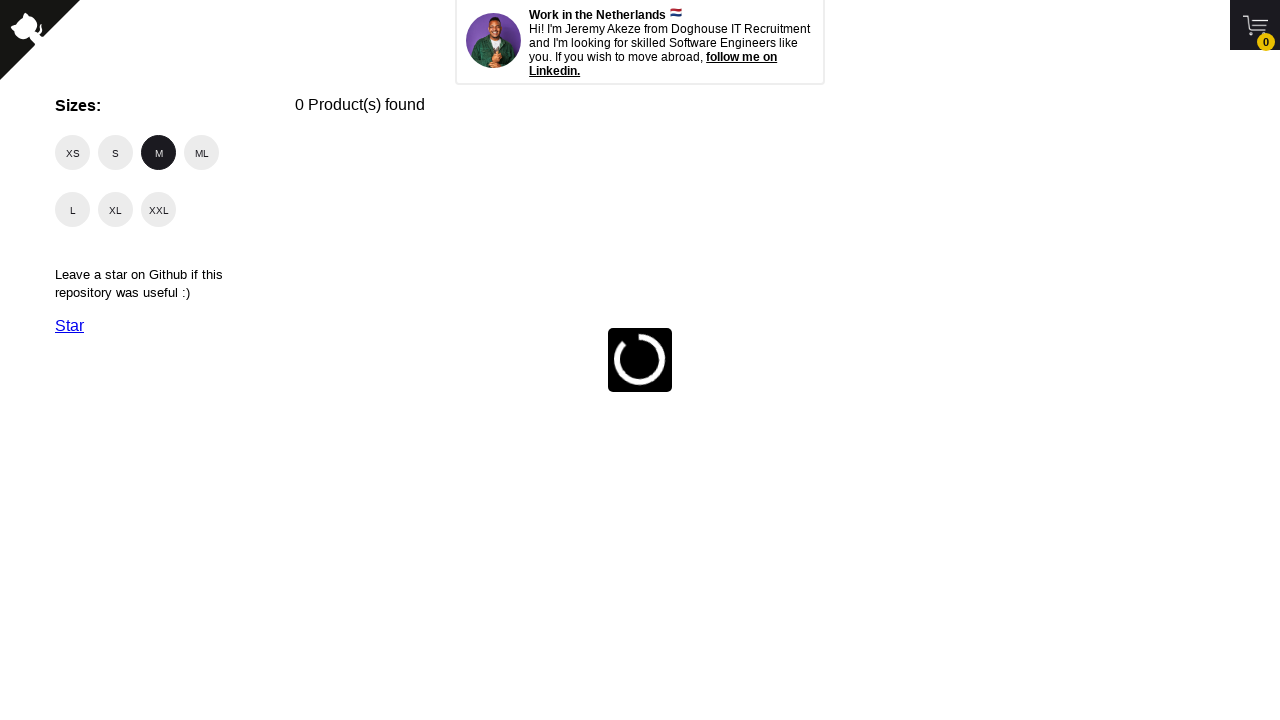

Retrieved filtered product count text: 0 Product(s) found
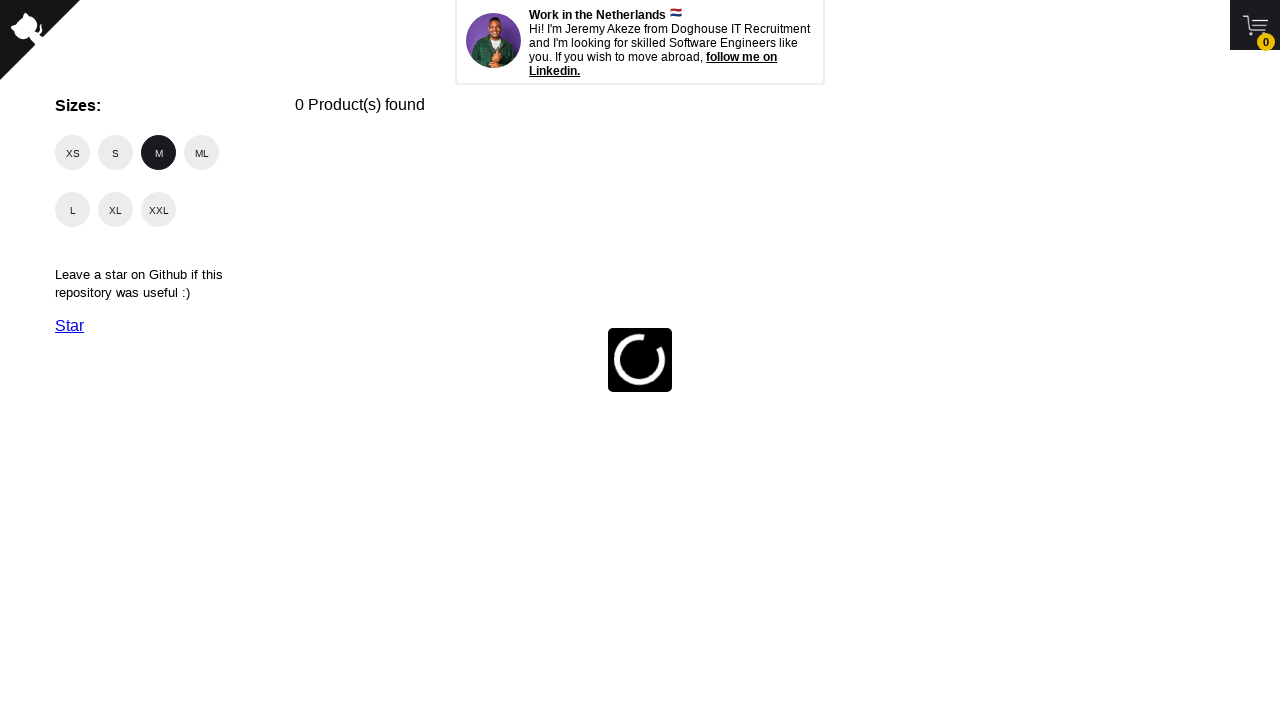

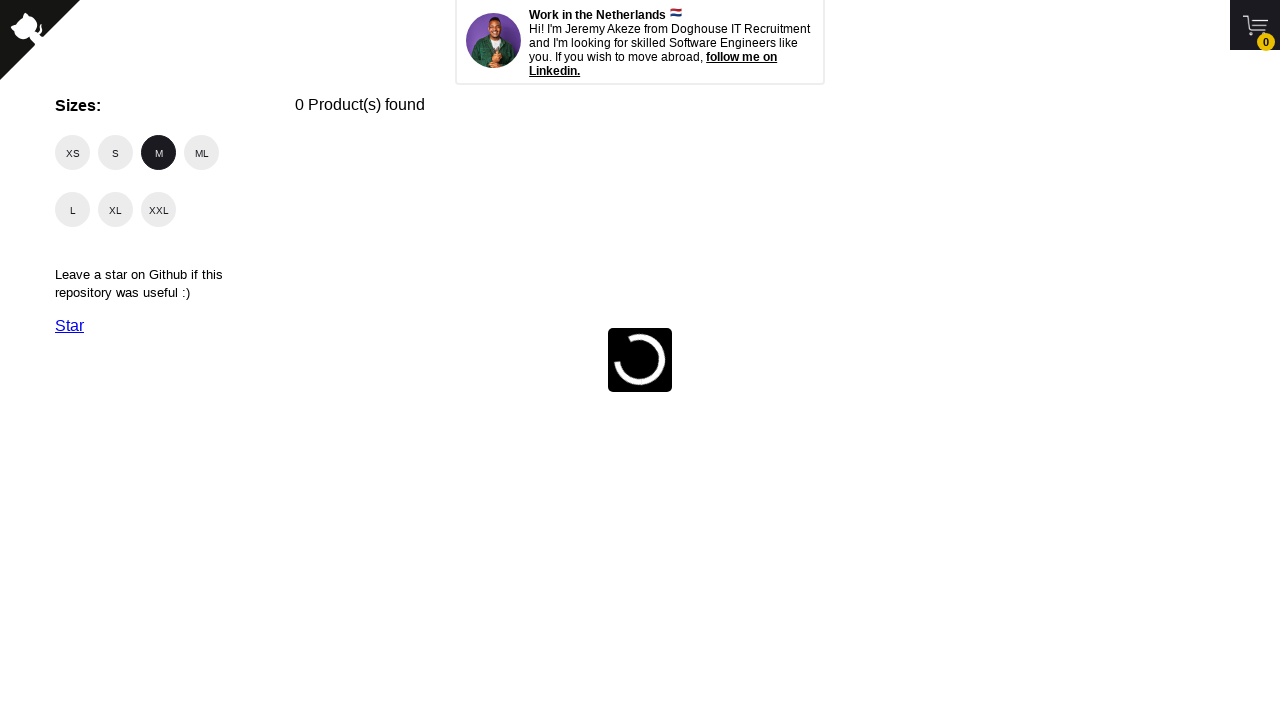